Tests browser window/tab handling by clicking a button multiple times to open new tabs, then switching to one of the newly opened tabs.

Starting URL: https://demoqa.com/browser-windows

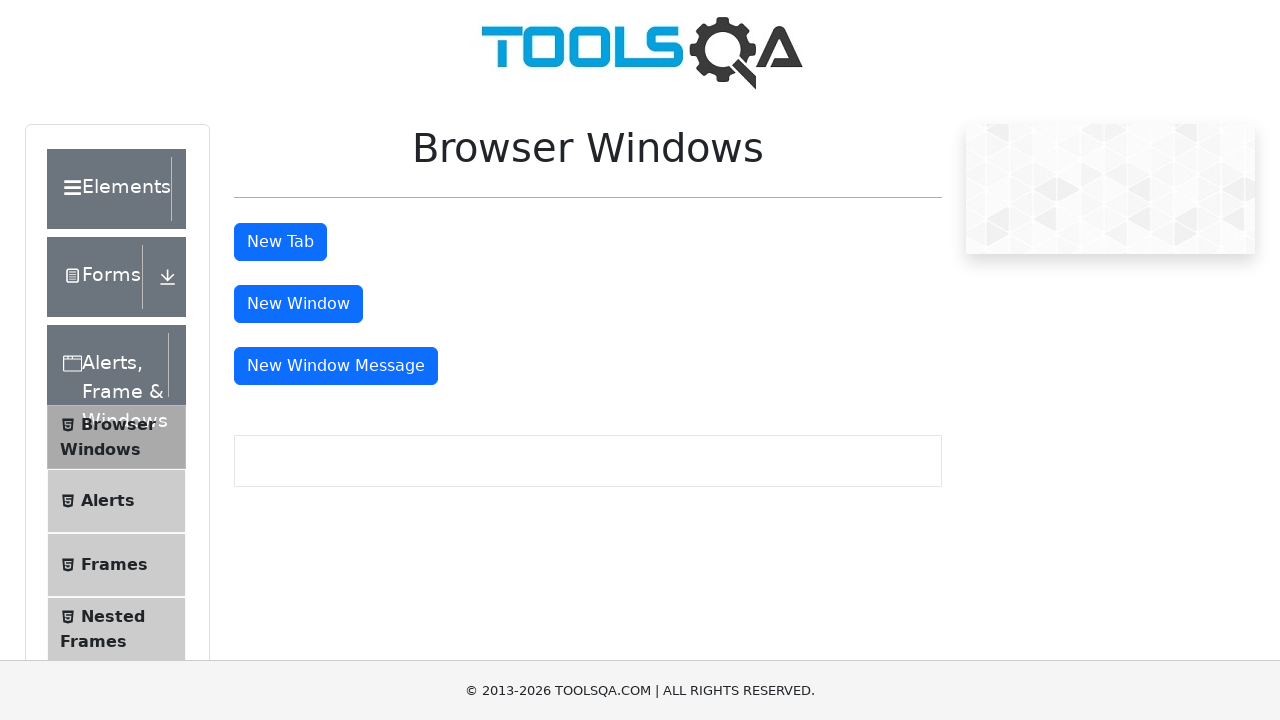

Clicked tab button to open new tab (iteration 1/5) at (280, 242) on #tabButton
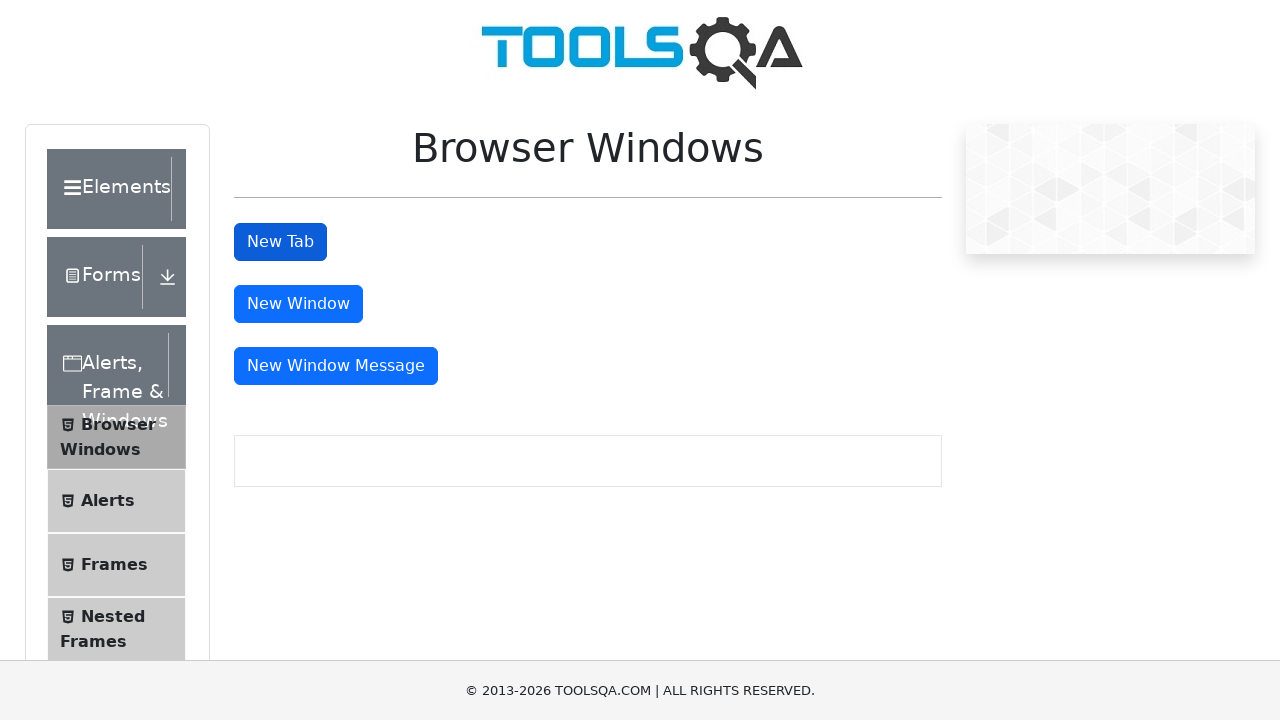

New tab loaded and ready (iteration 1/5)
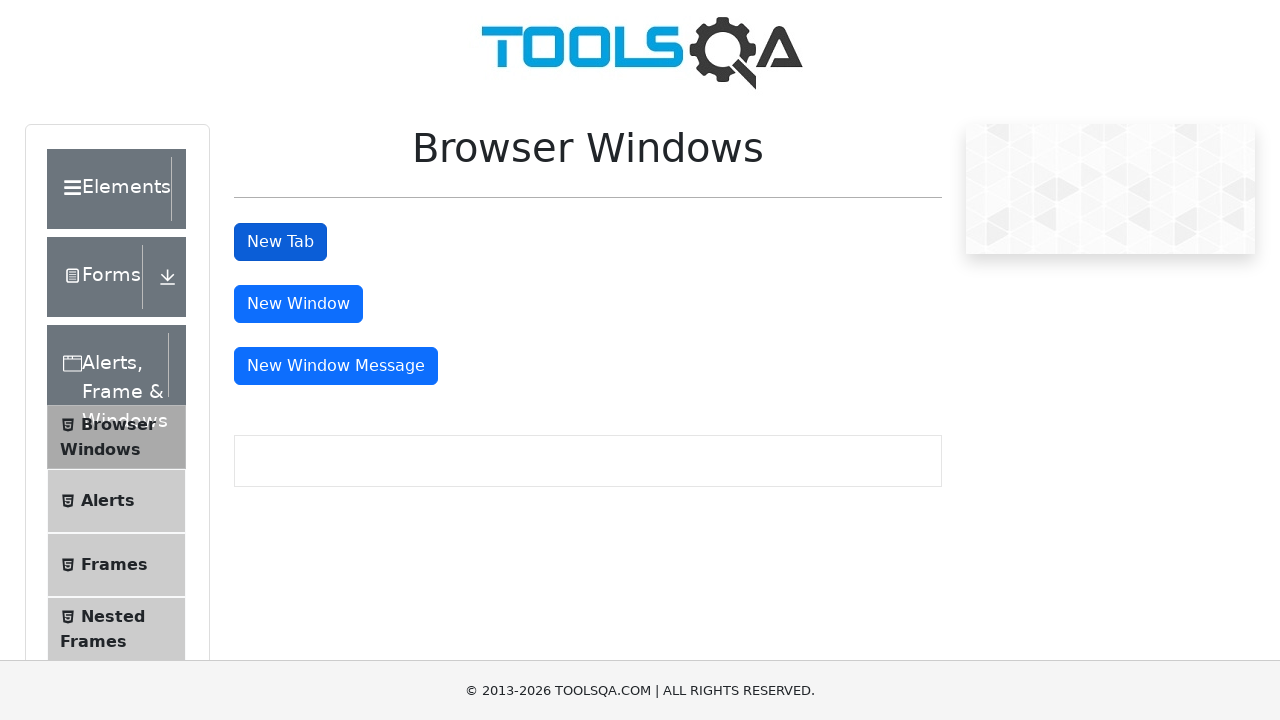

Clicked tab button to open new tab (iteration 2/5) at (280, 242) on #tabButton
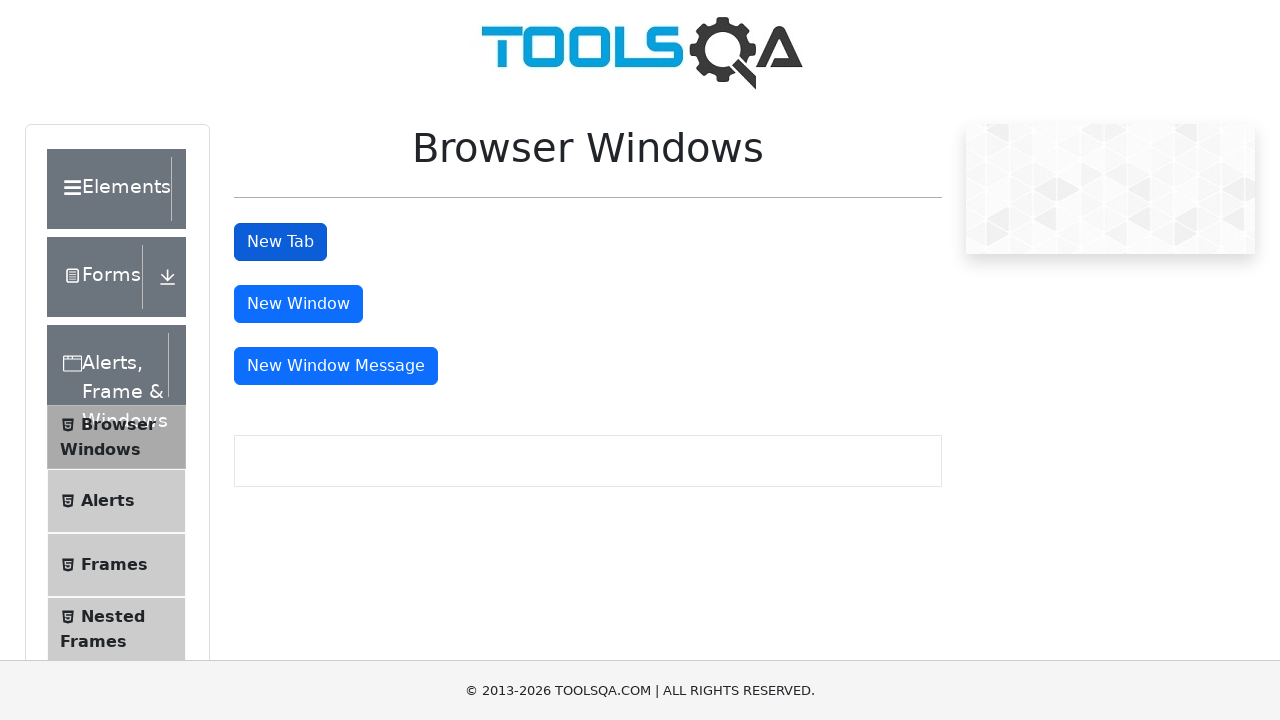

New tab loaded and ready (iteration 2/5)
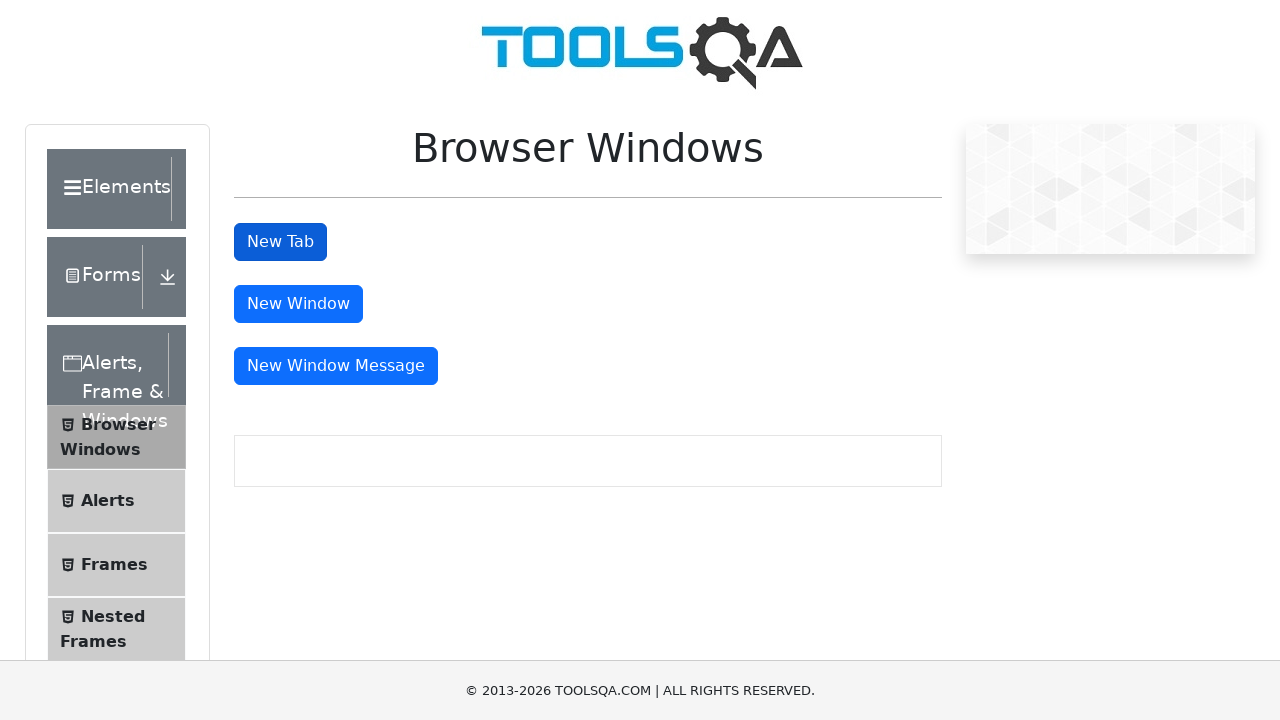

Clicked tab button to open new tab (iteration 3/5) at (280, 242) on #tabButton
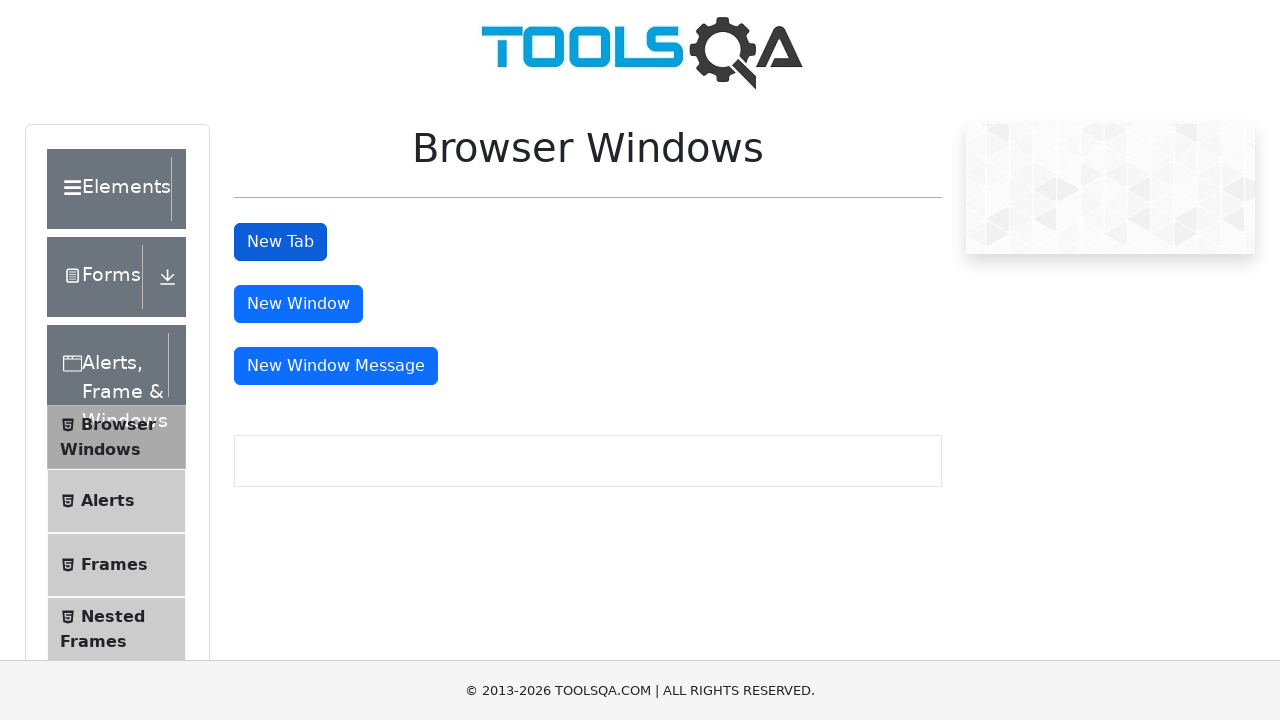

New tab loaded and ready (iteration 3/5)
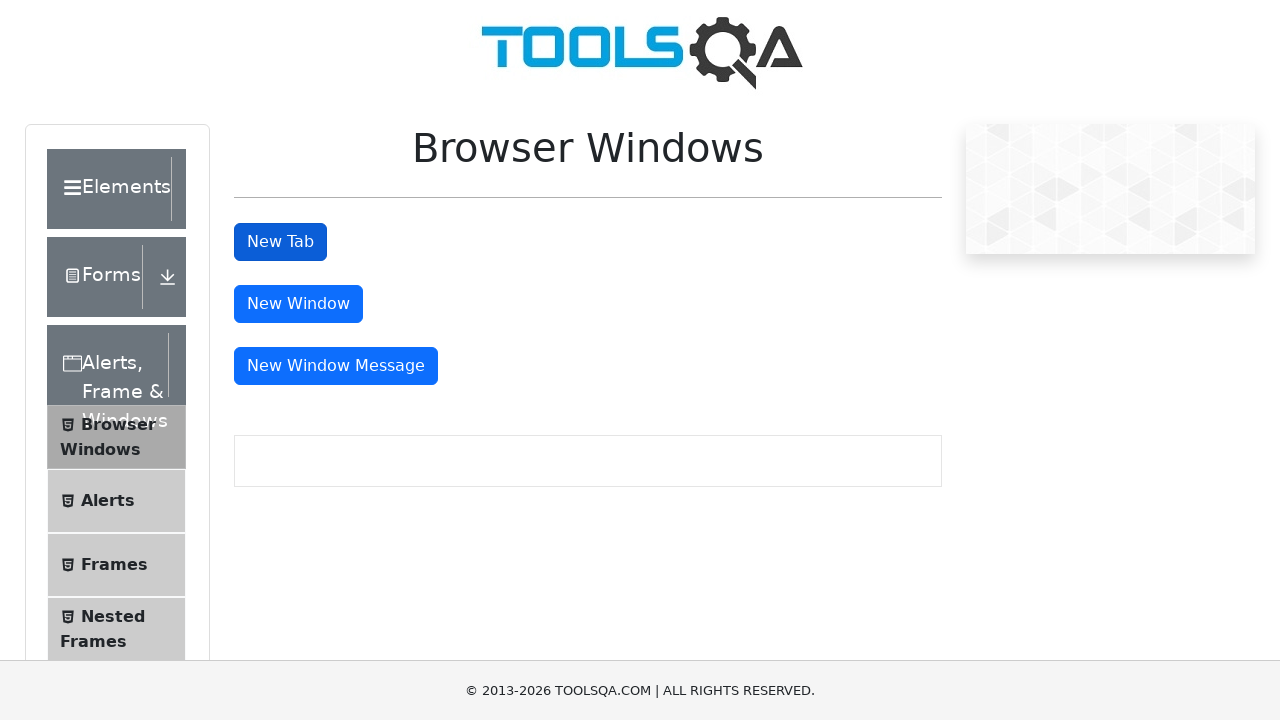

Clicked tab button to open new tab (iteration 4/5) at (280, 242) on #tabButton
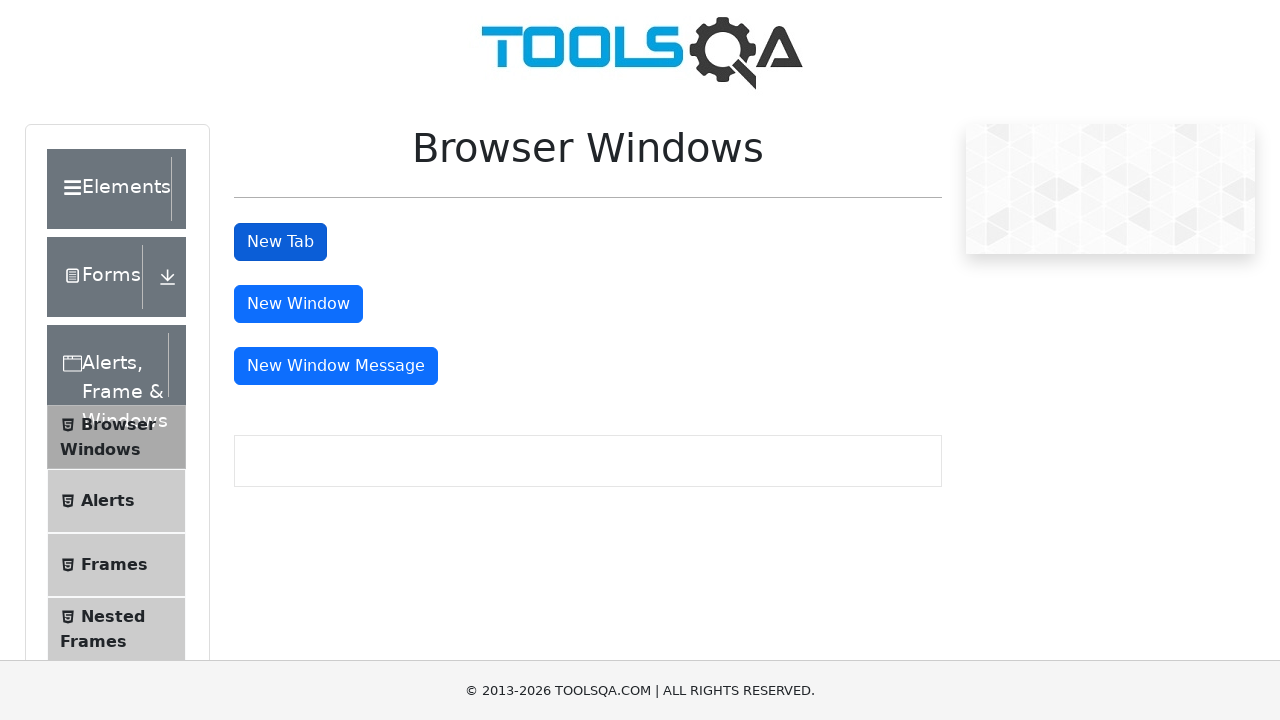

New tab loaded and ready (iteration 4/5)
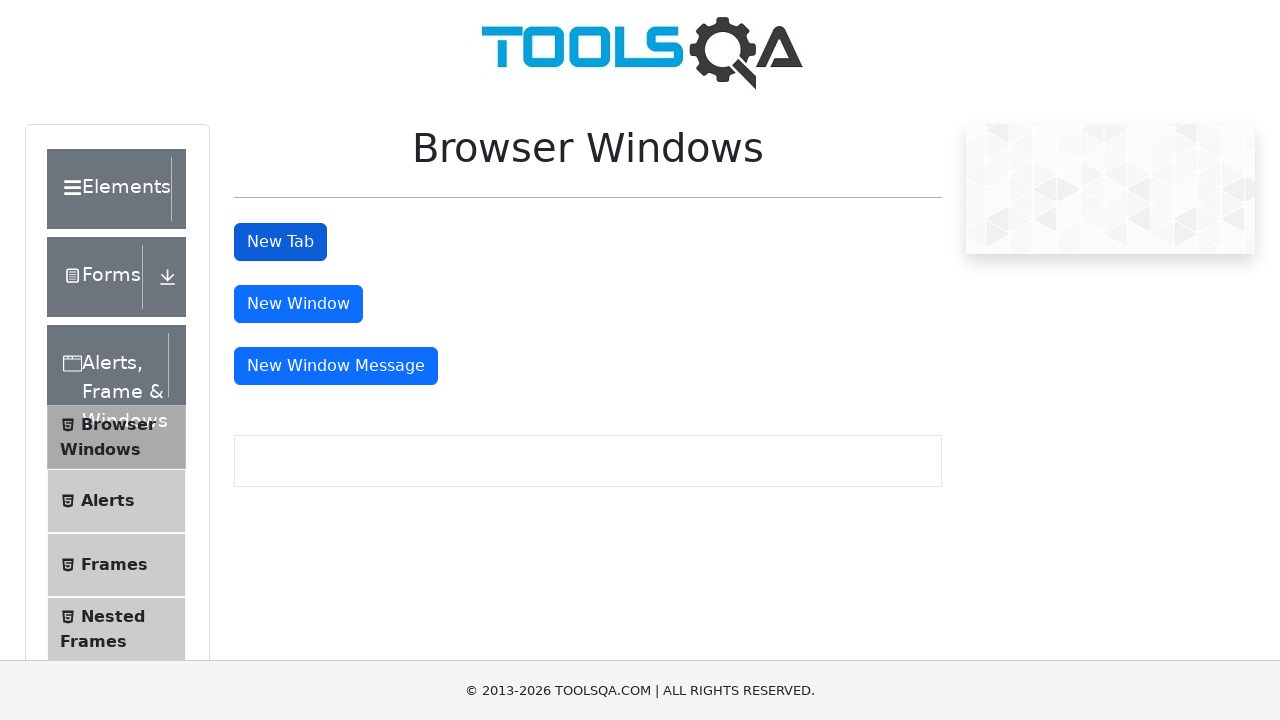

Clicked tab button to open new tab (iteration 5/5) at (280, 242) on #tabButton
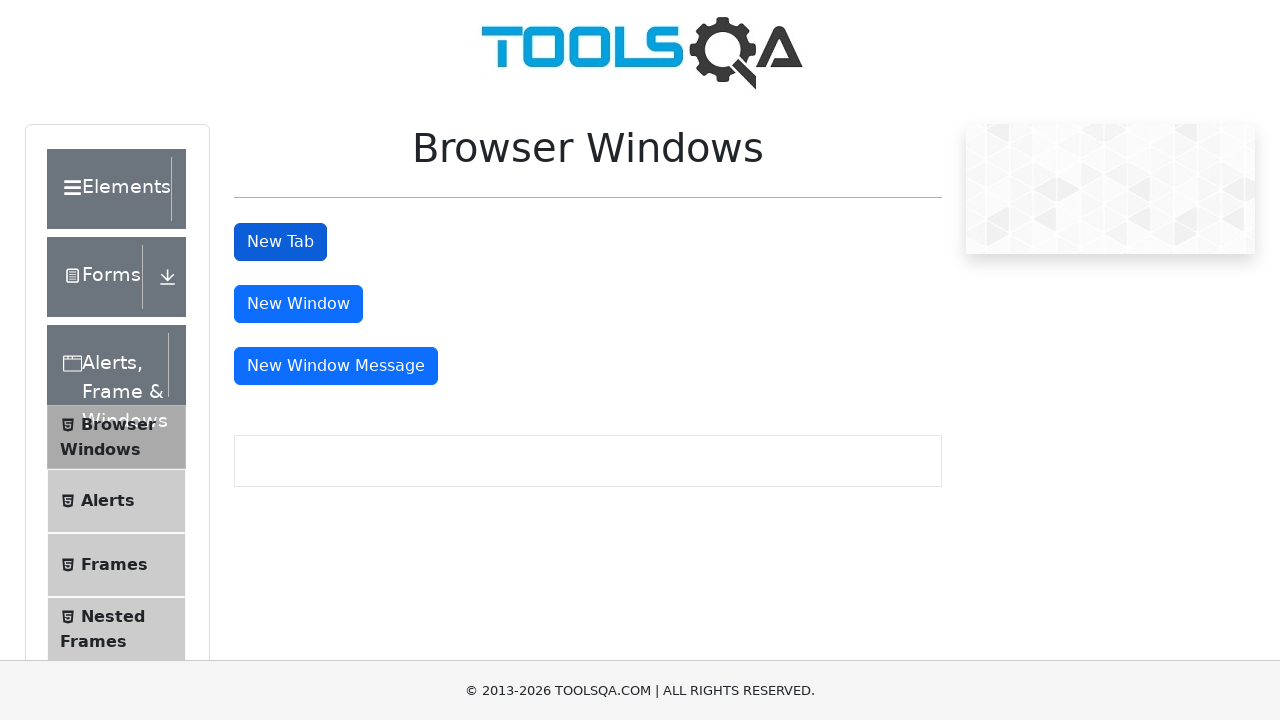

New tab loaded and ready (iteration 5/5)
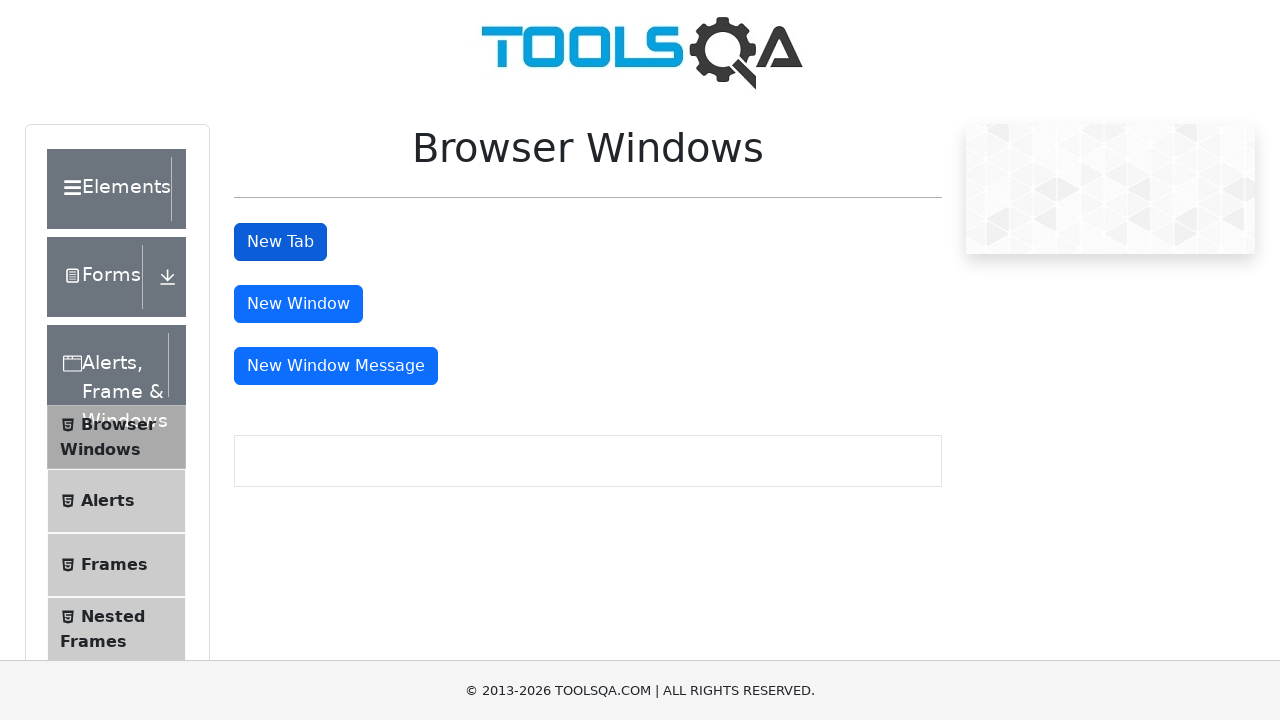

Retrieved all open pages - total count: 6
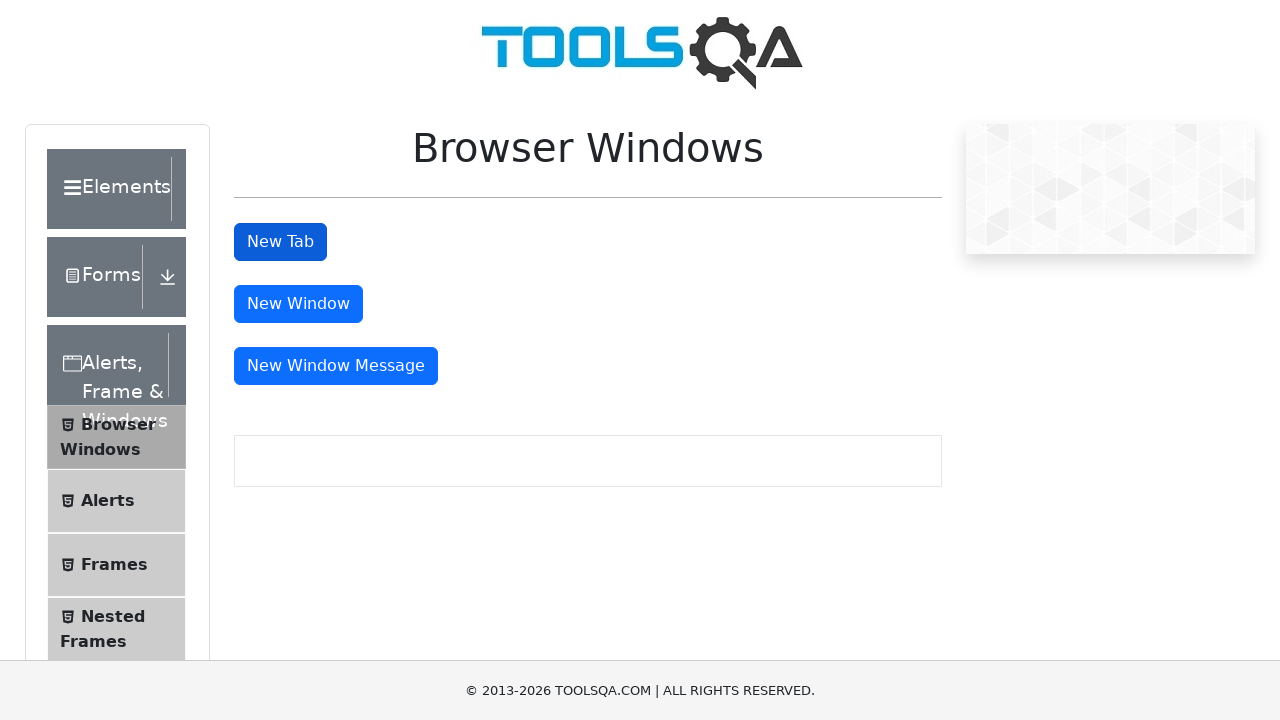

Brought third-to-last tab to front
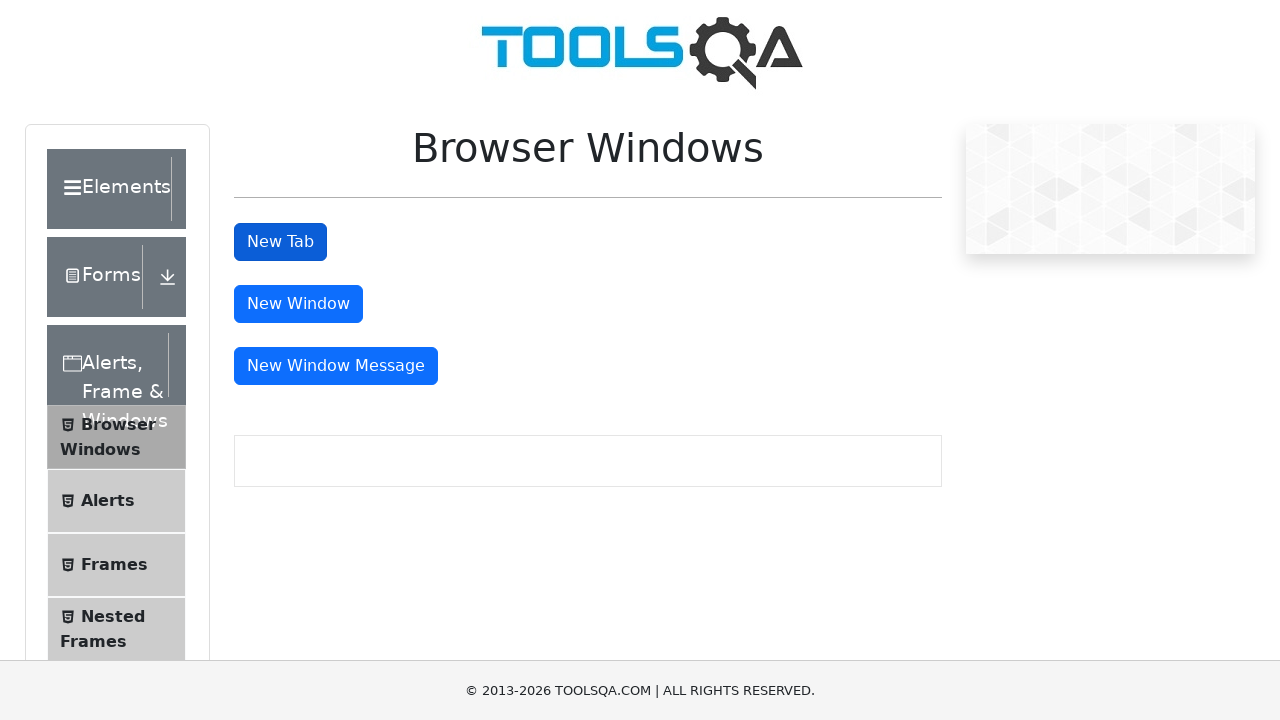

Target tab content loaded and visible
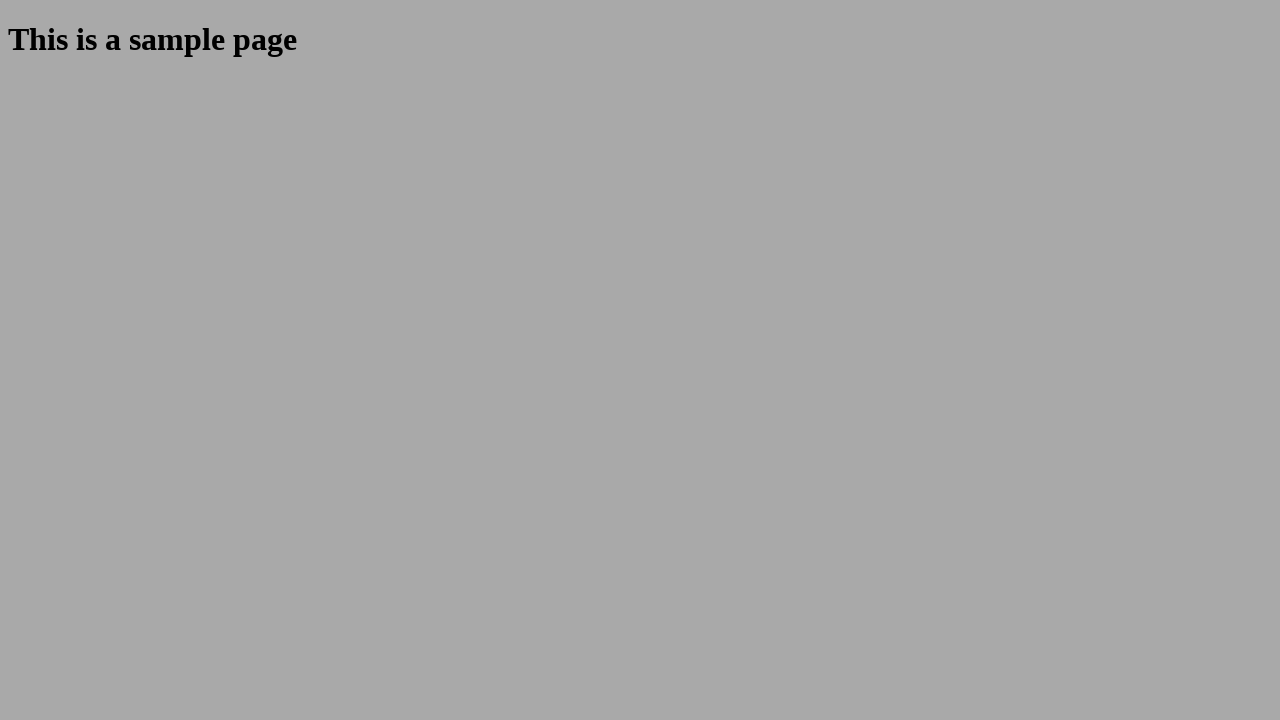

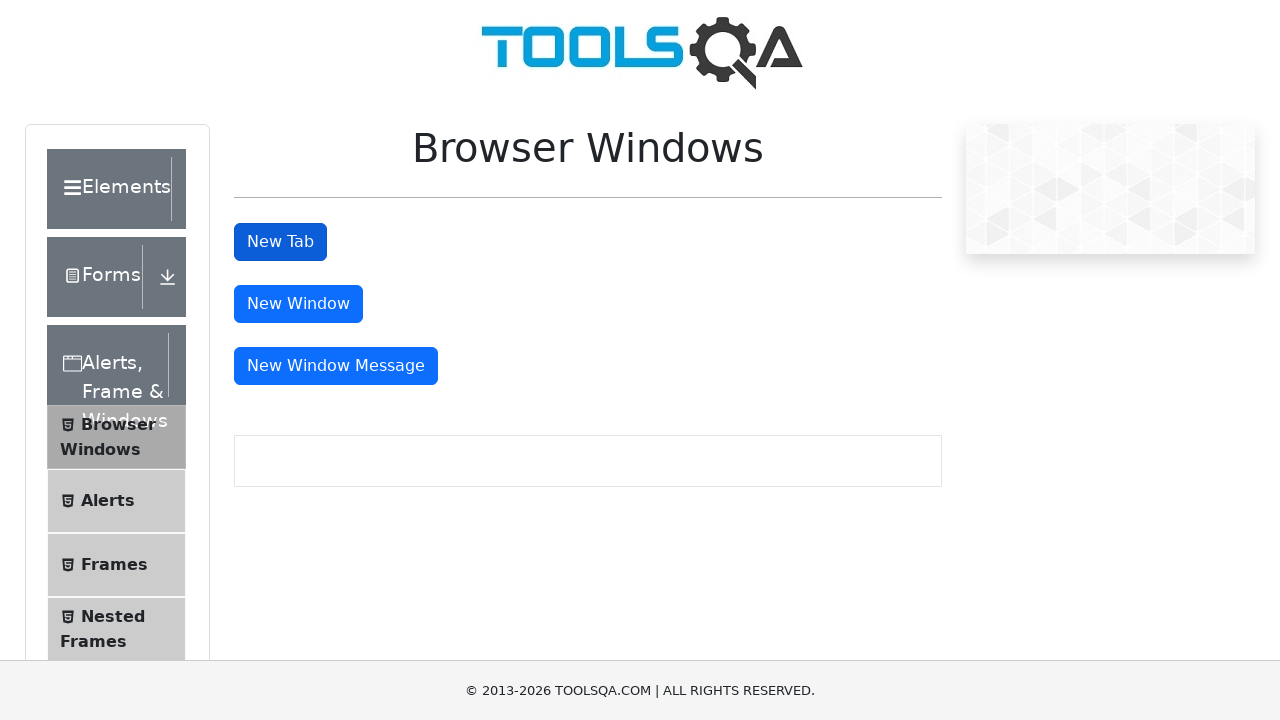